Tests radio button selection by iterating through radio button groups and selecting specific options

Starting URL: http://www.echoecho.com/htmlforms10.htm

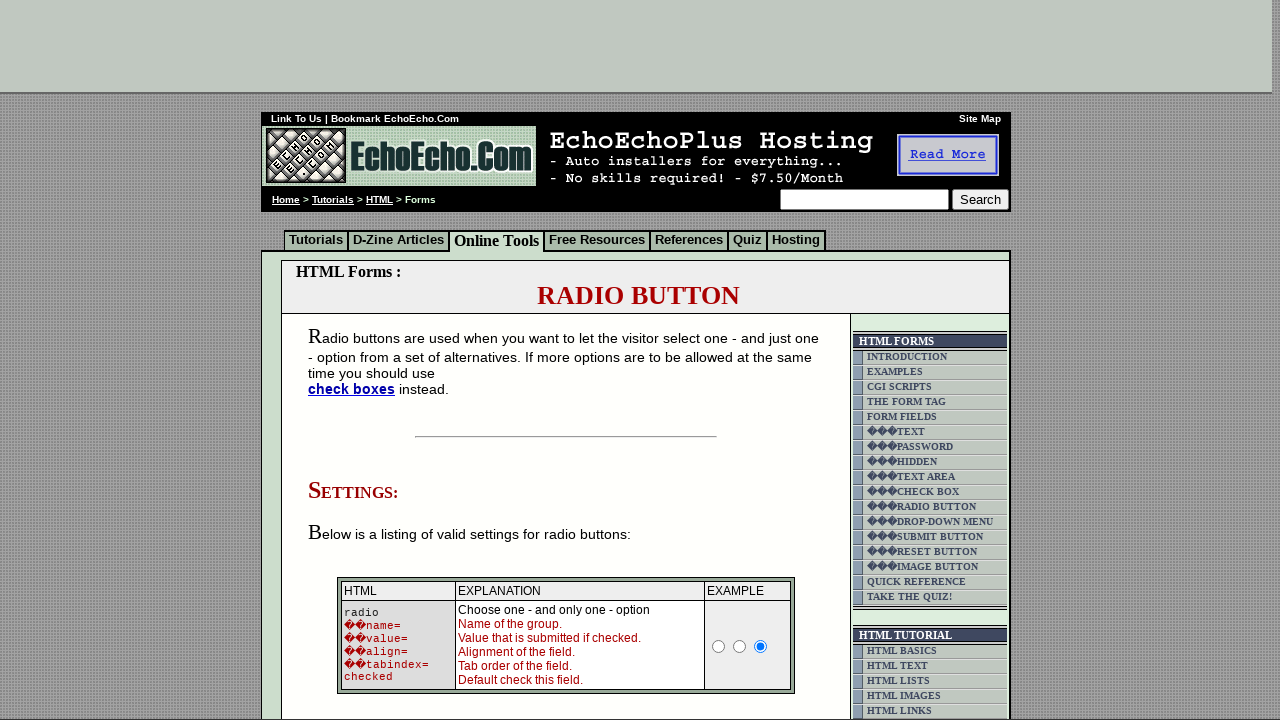

Located first radio button group (group1)
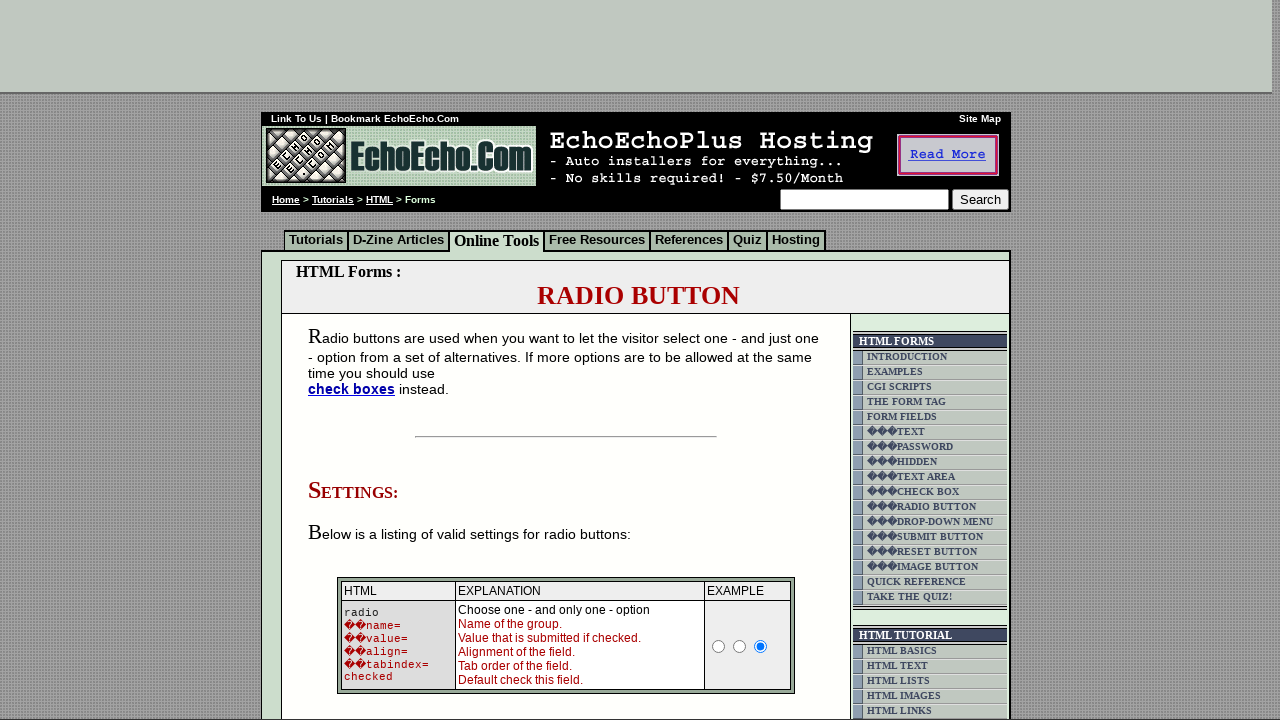

Counted 3 radio buttons in first group
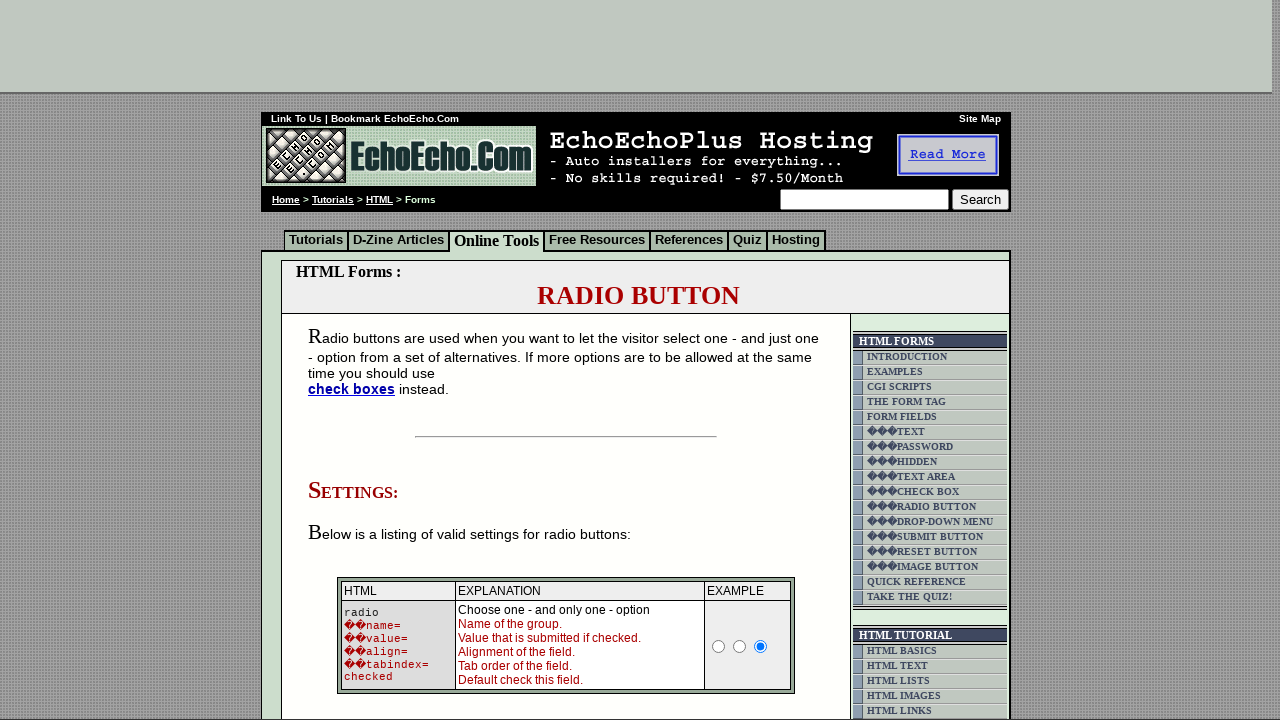

Selected 'Milk' from first radio button group at (356, 360) on xpath=//tr/td[@class='table5']/input[@name='group1'] >> nth=0
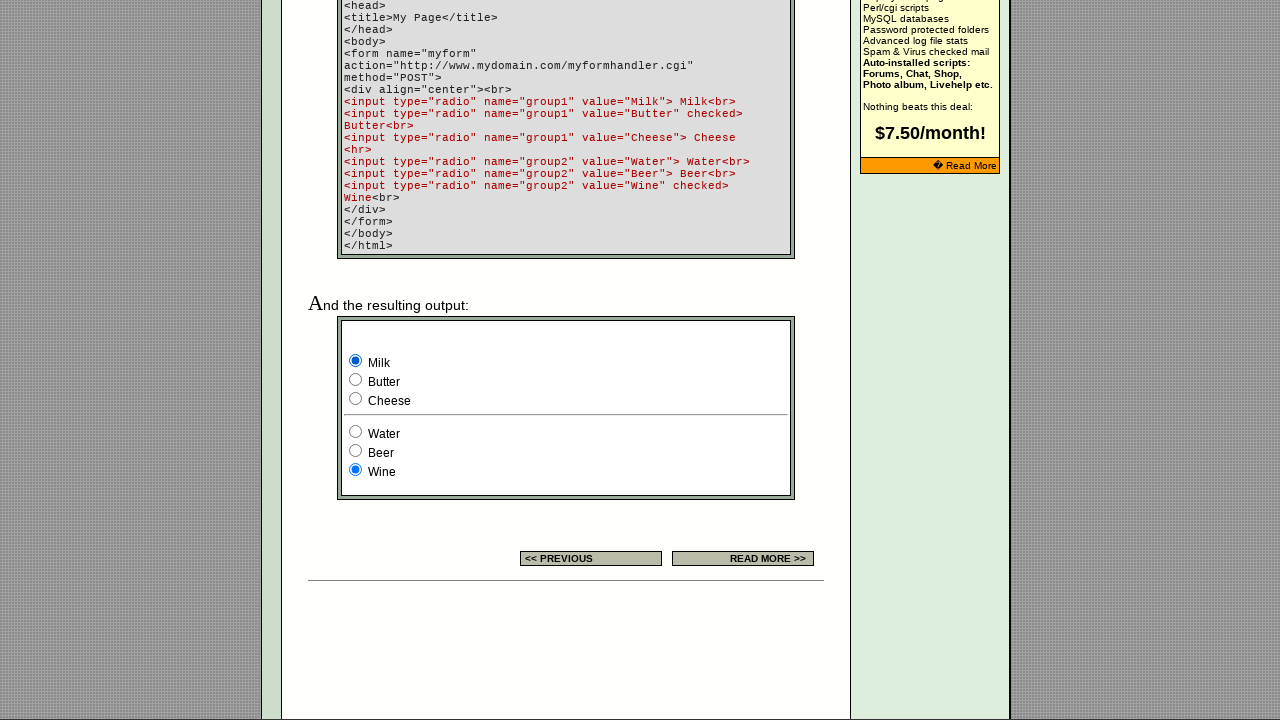

Located second radio button group (group2)
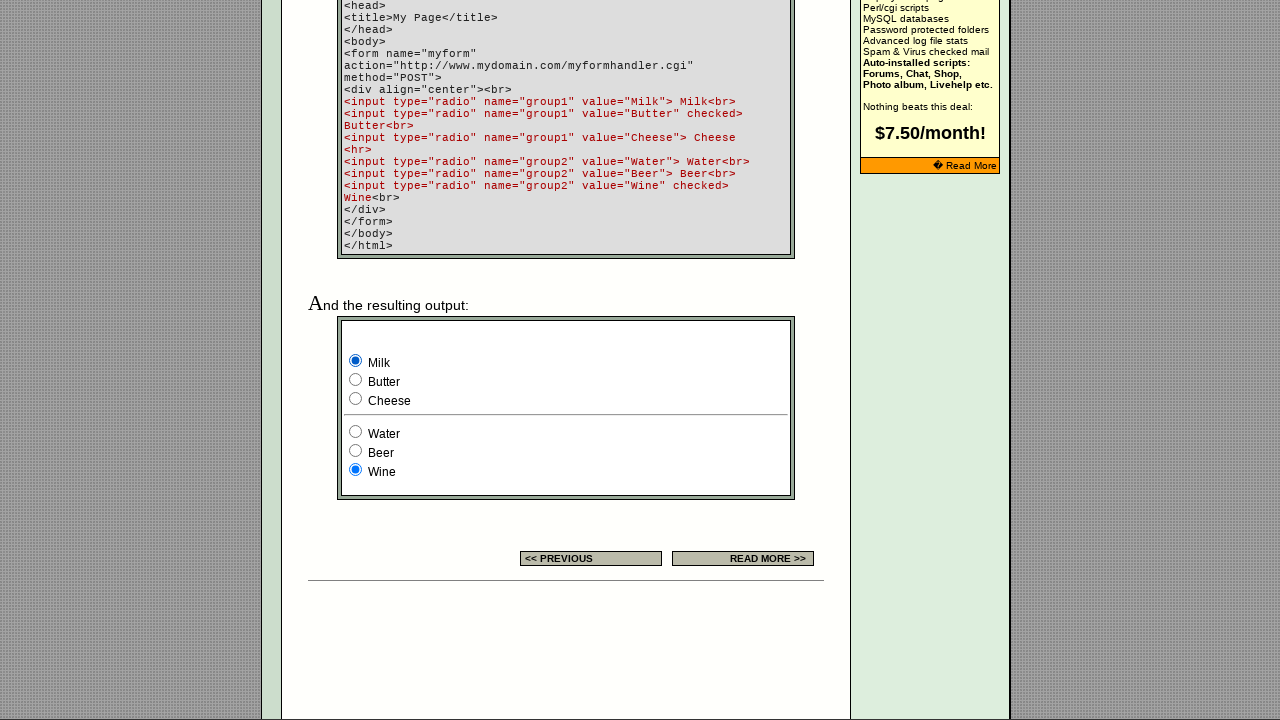

Counted 3 radio buttons in second group
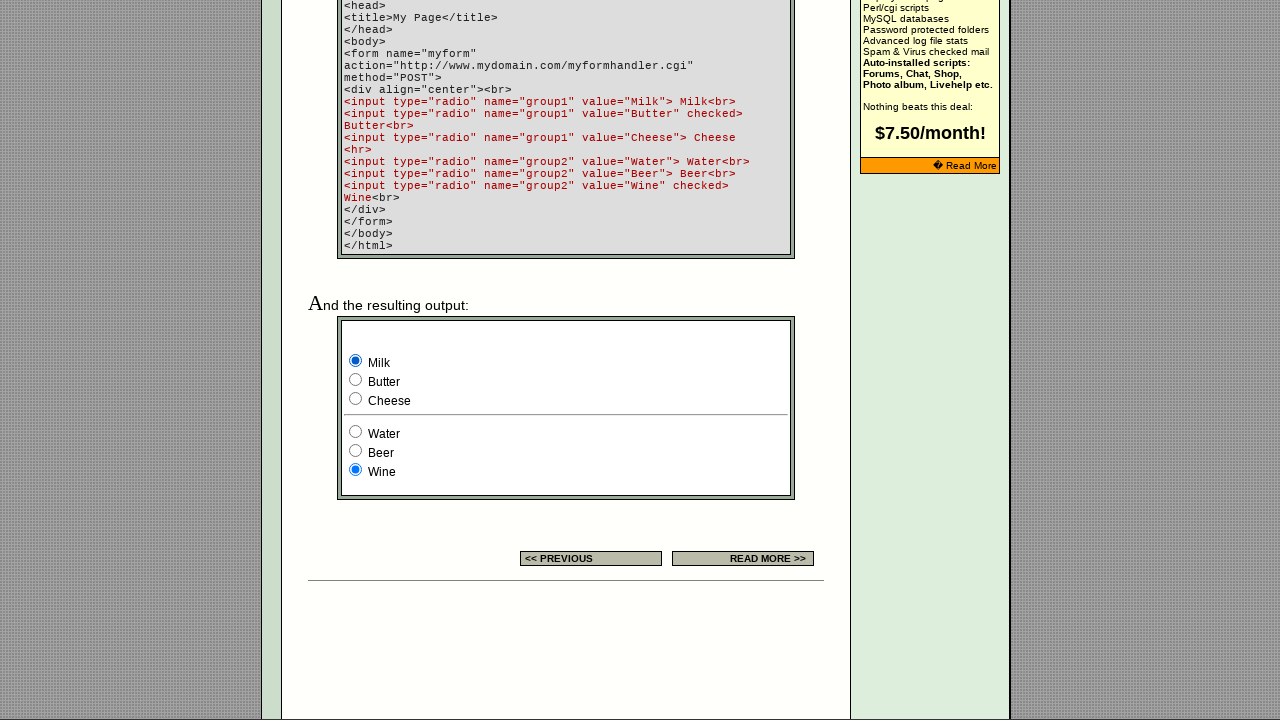

Selected 'Beer' from second radio button group at (356, 450) on xpath=//tr/td[@class='table5']/input[@name='group2'] >> nth=1
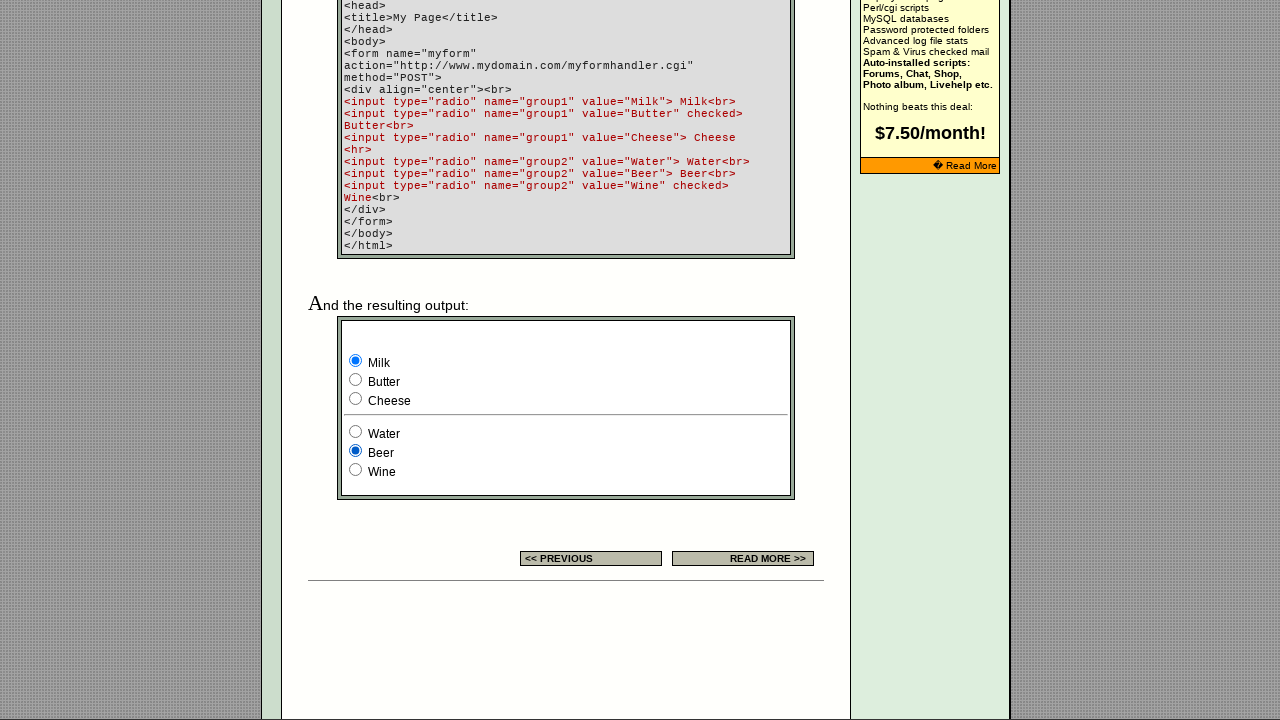

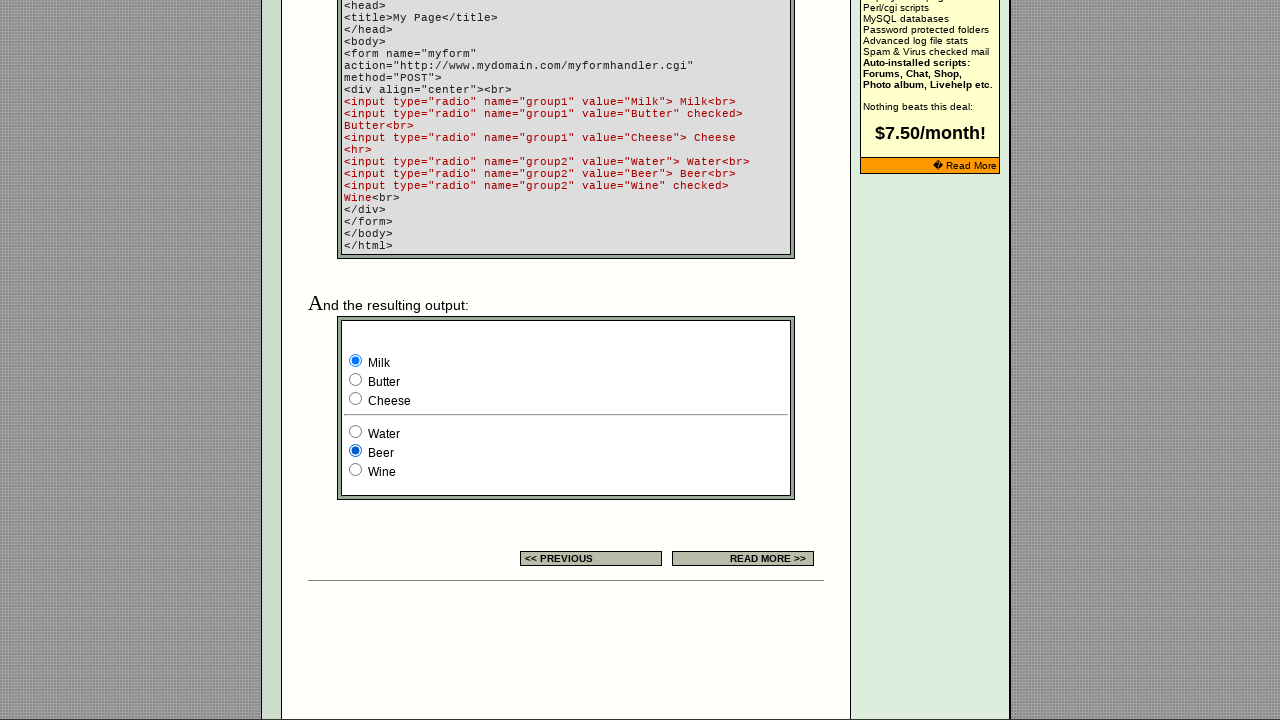